Tests navigation to the "To The New" company website and clicks on the Contact Us link, verifying the page loads correctly.

Starting URL: https://www.tothenew.com/

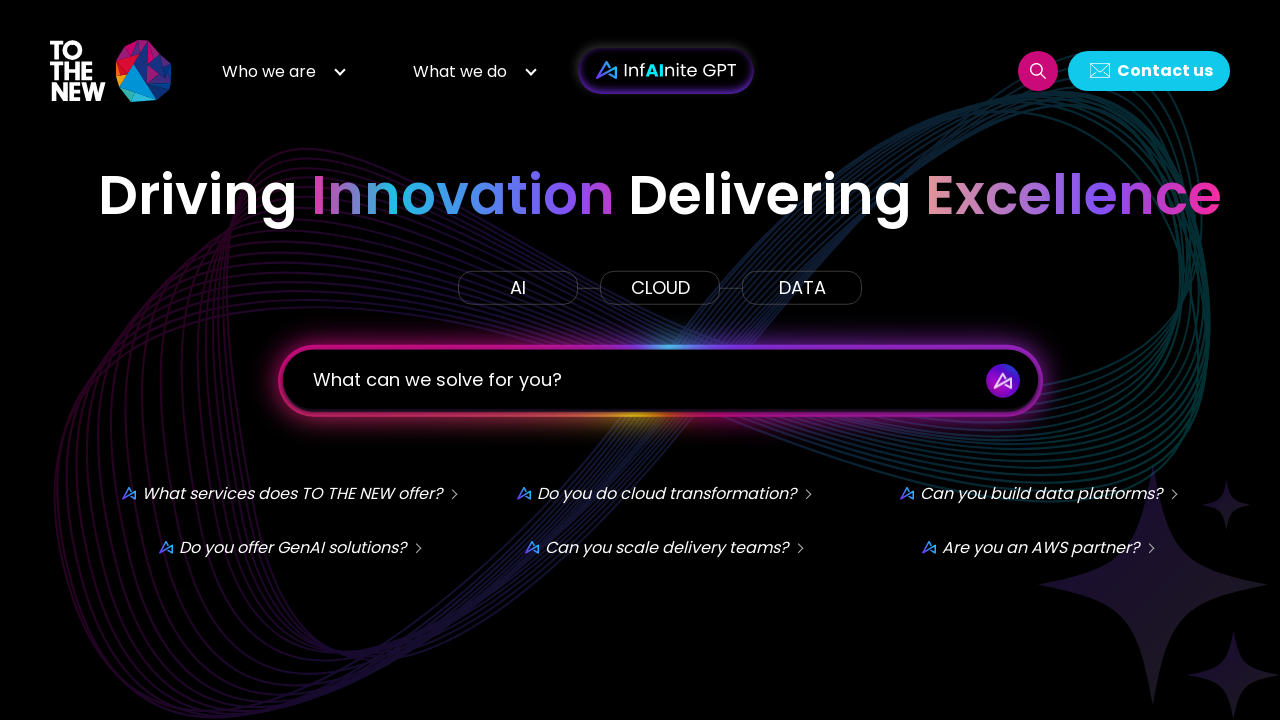

Clicked on the Contact Us link at (1149, 70) on #h-contact-us
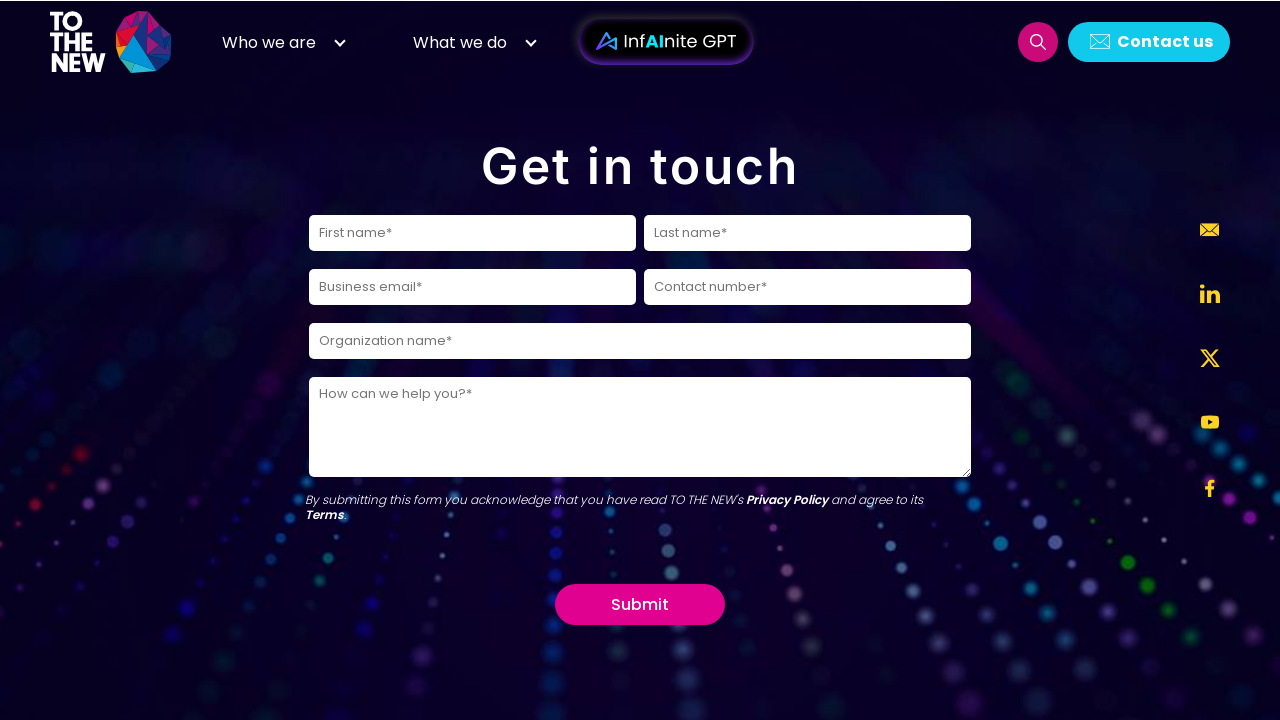

Page load completed after navigating to Contact Us
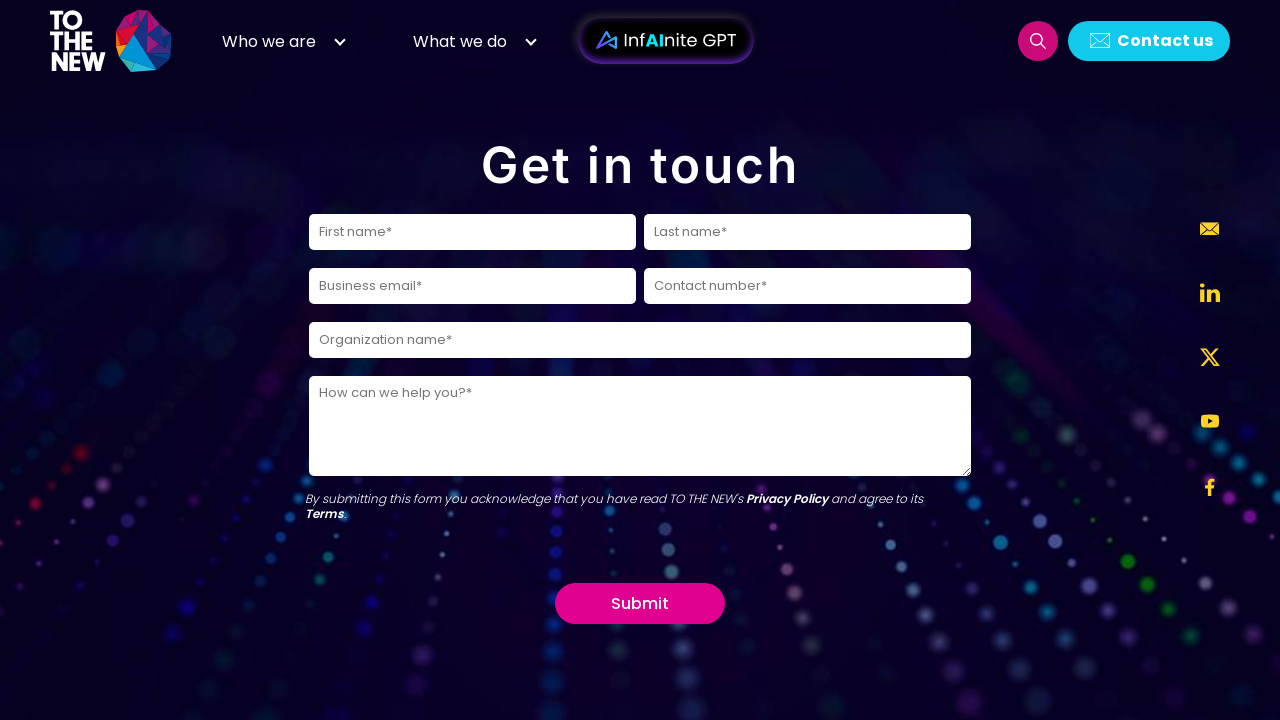

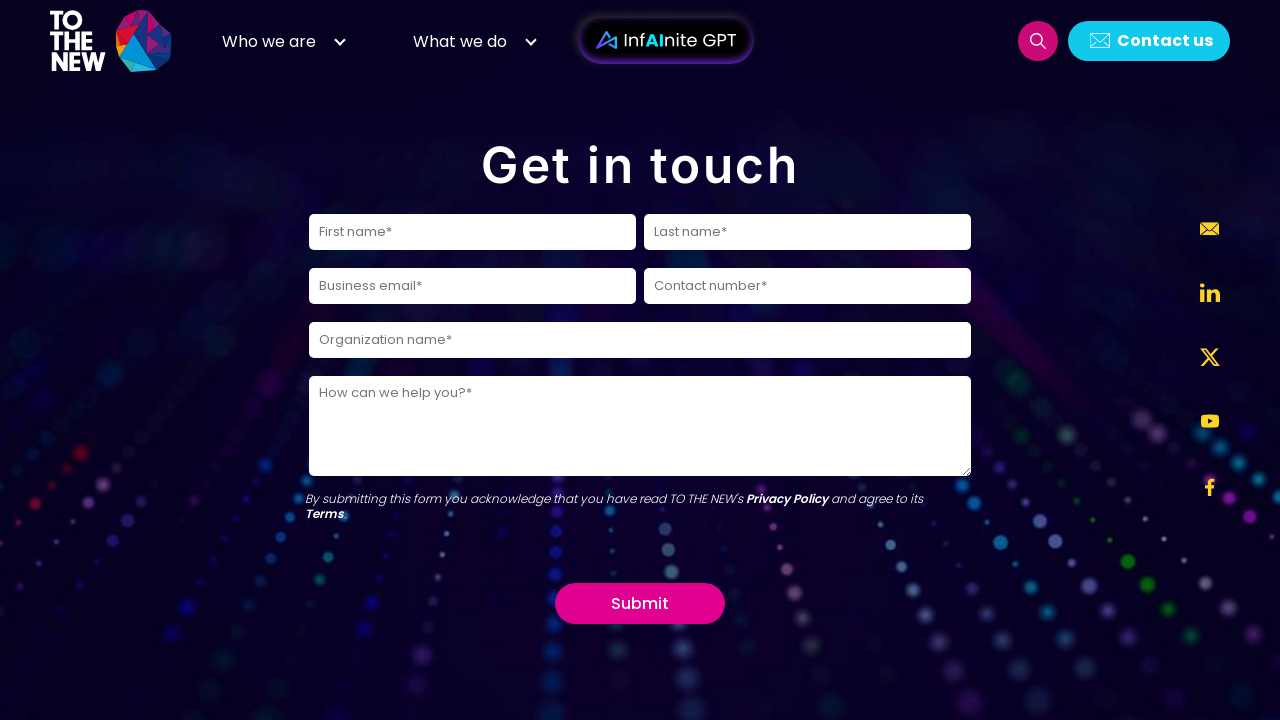